Tests the English contact form on Wrapsody website by filling out first name, last name, company, email, country, company size, questions, and agreeing to terms.

Starting URL: https://www.wrapsody.com/en/

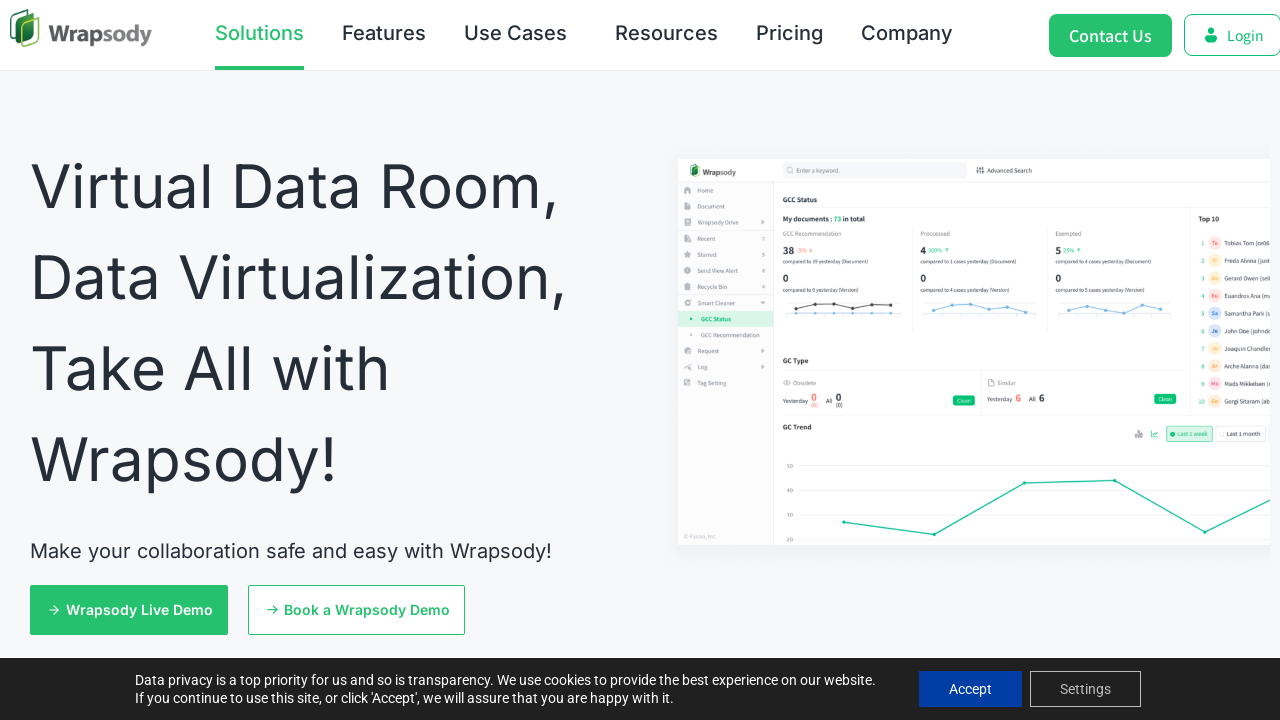

Contact Us link selector appeared on page
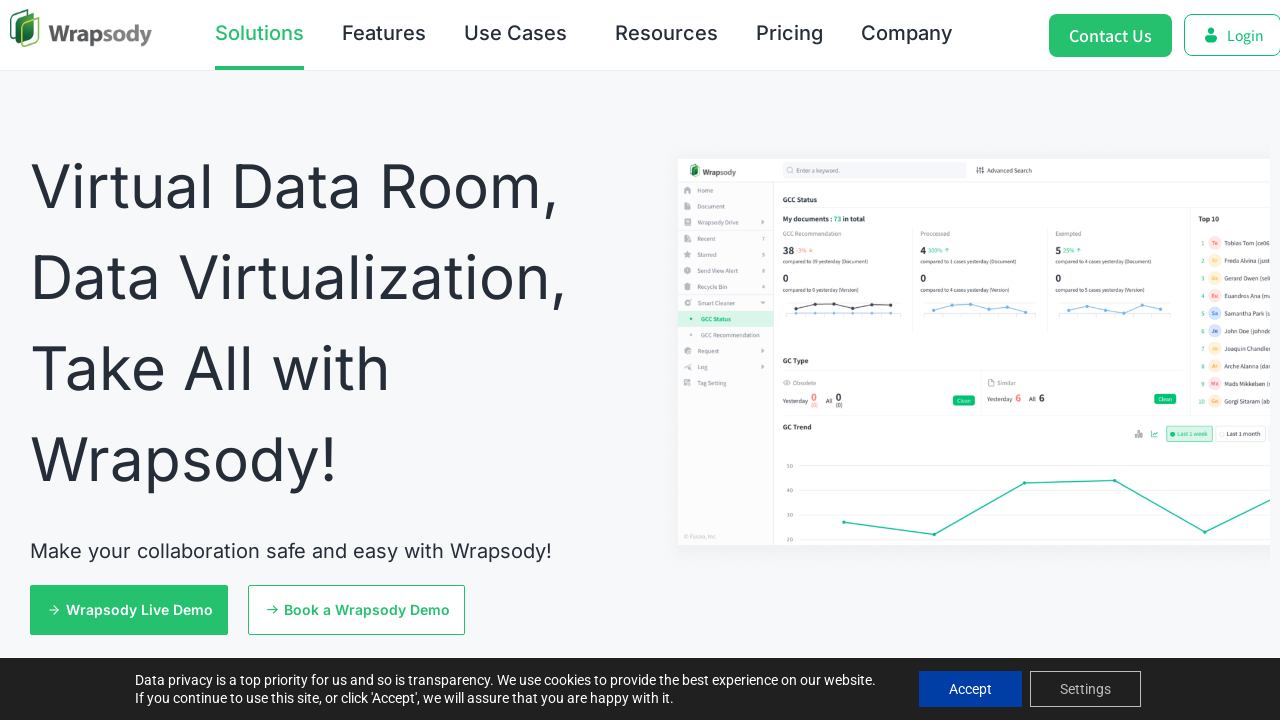

Clicked Contact Us link at (1111, 35) on internal:role=link[name="Contact Us"i] >> nth=0
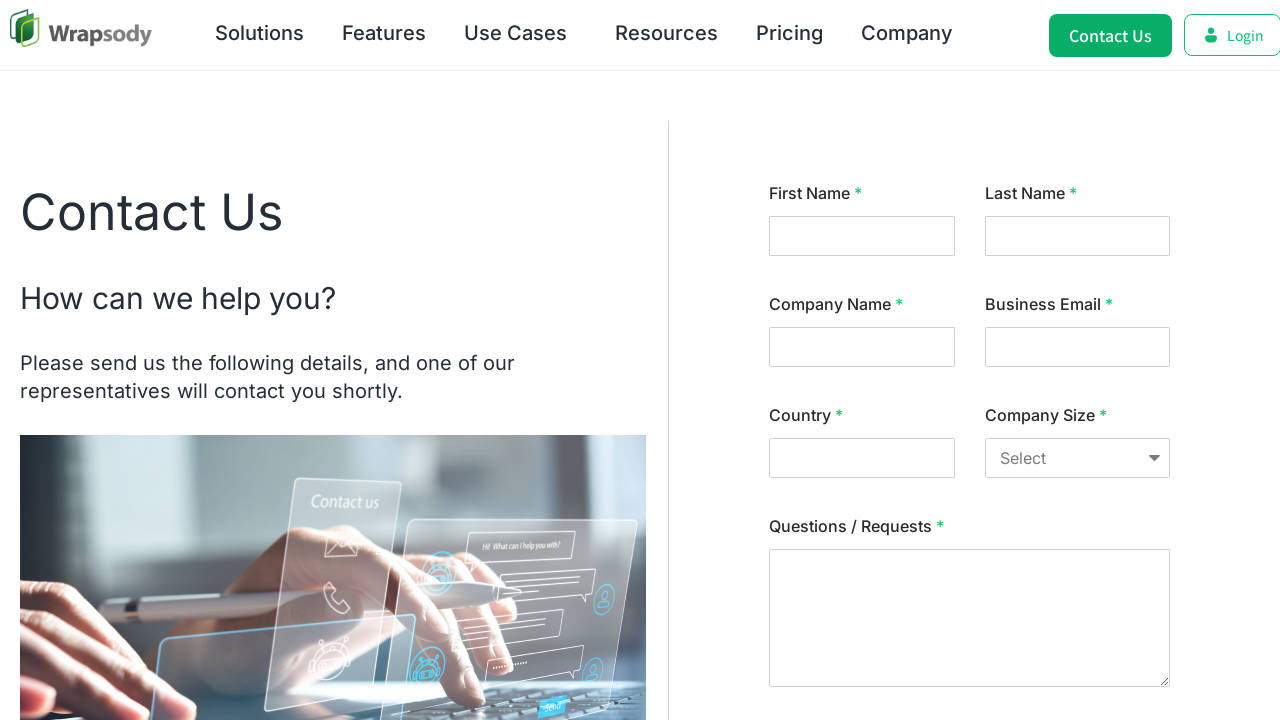

Clicked First Name field at (862, 236) on internal:label="First Name"i
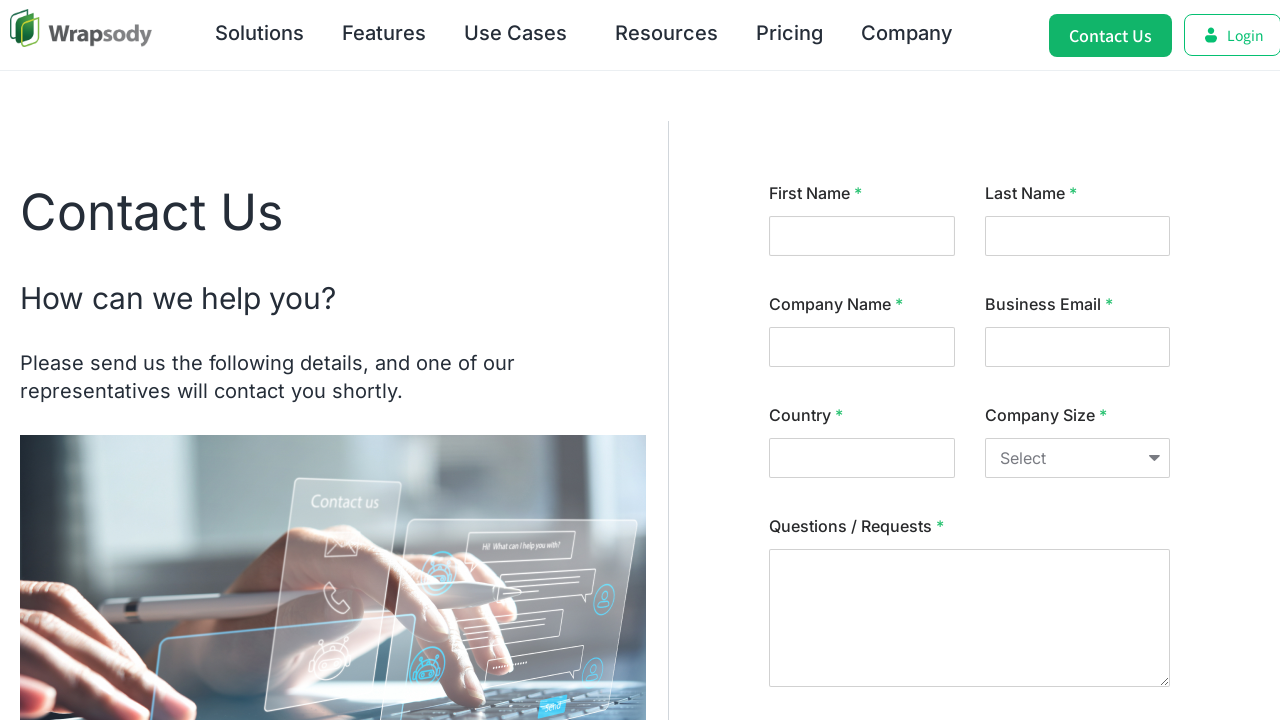

Filled First Name with 'John' on internal:label="First Name"i
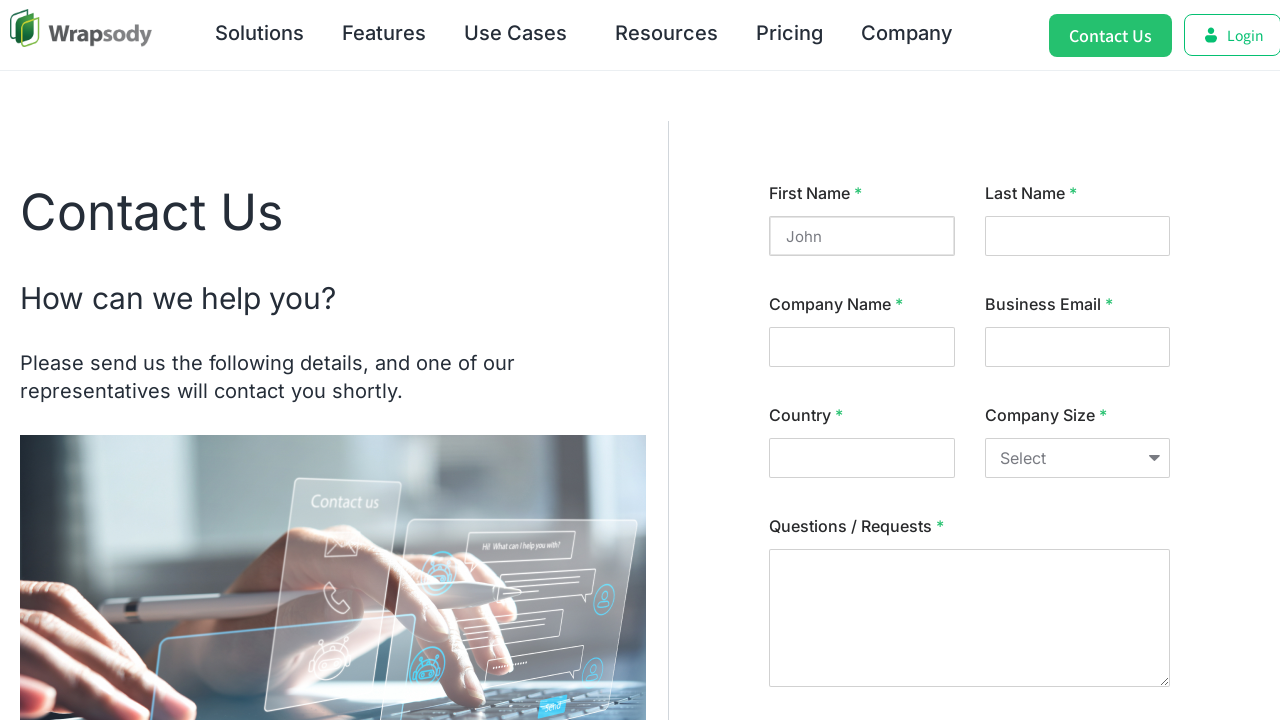

Clicked Last Name field at (1077, 236) on internal:label="Last Name"i
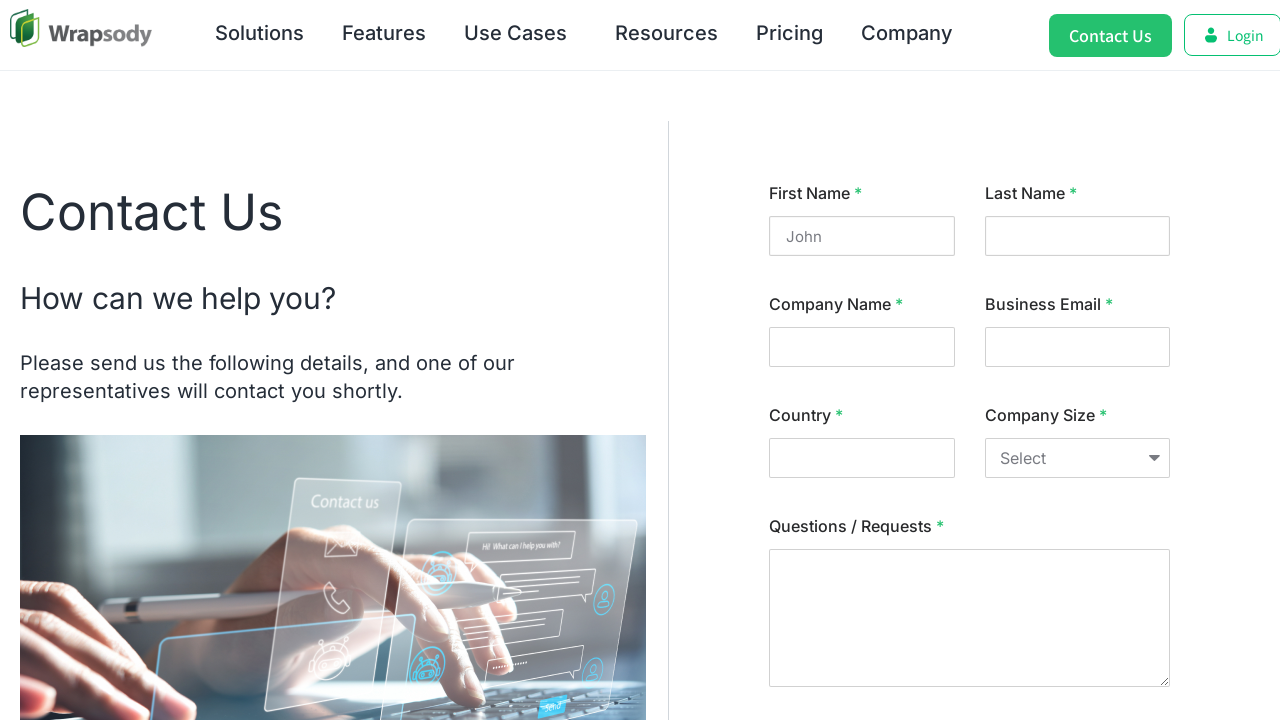

Filled Last Name with 'Smith' on internal:label="Last Name"i
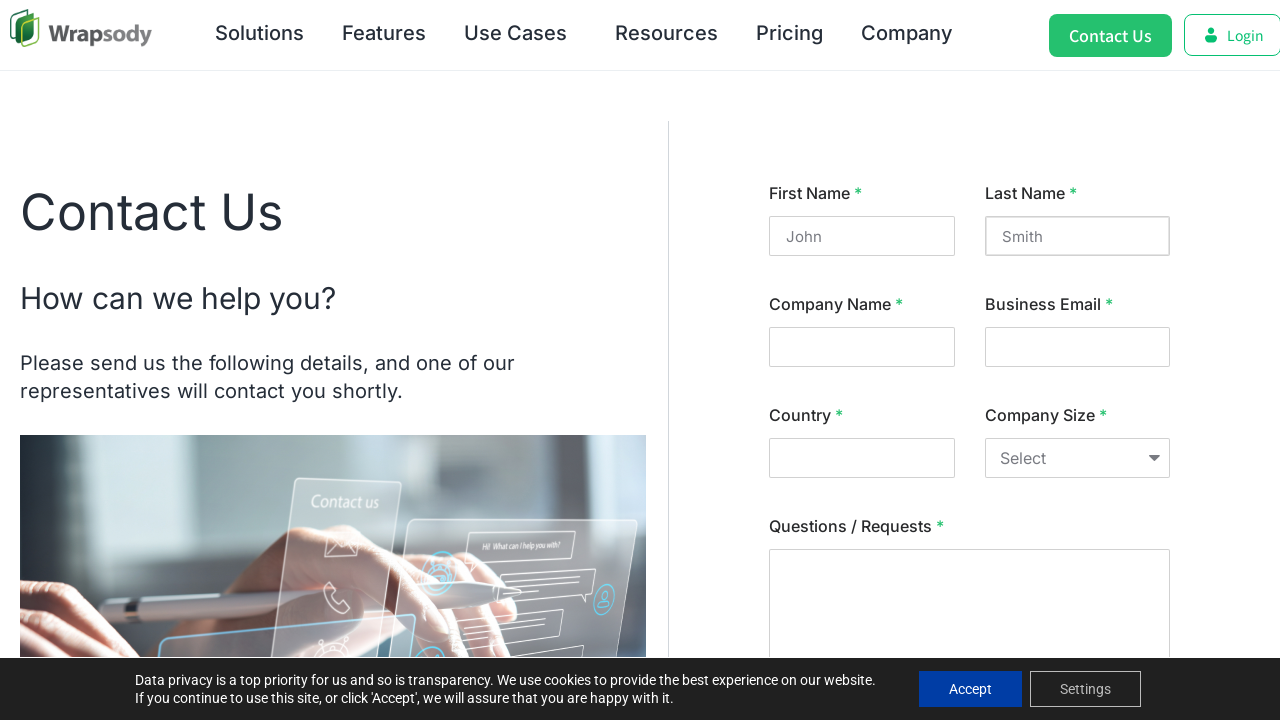

Clicked Company Name field at (862, 347) on internal:label="Company Name"i
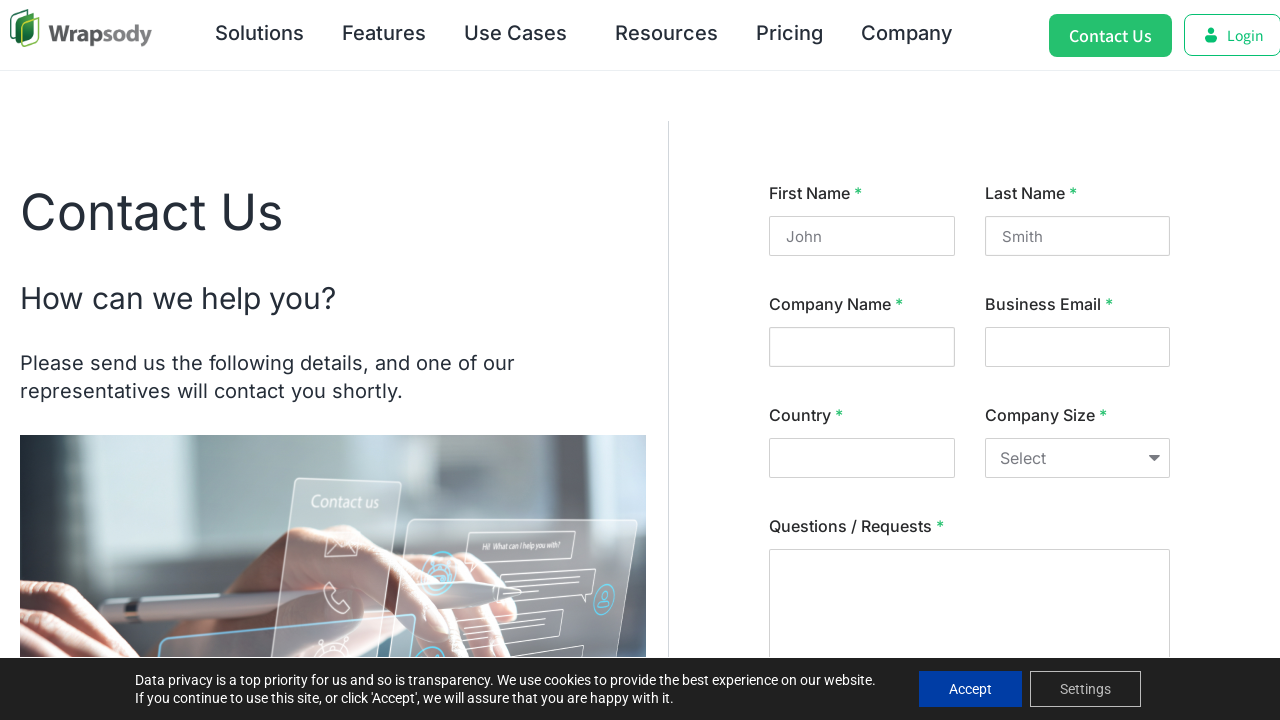

Filled Company Name with 'Test Corporation' on internal:label="Company Name"i
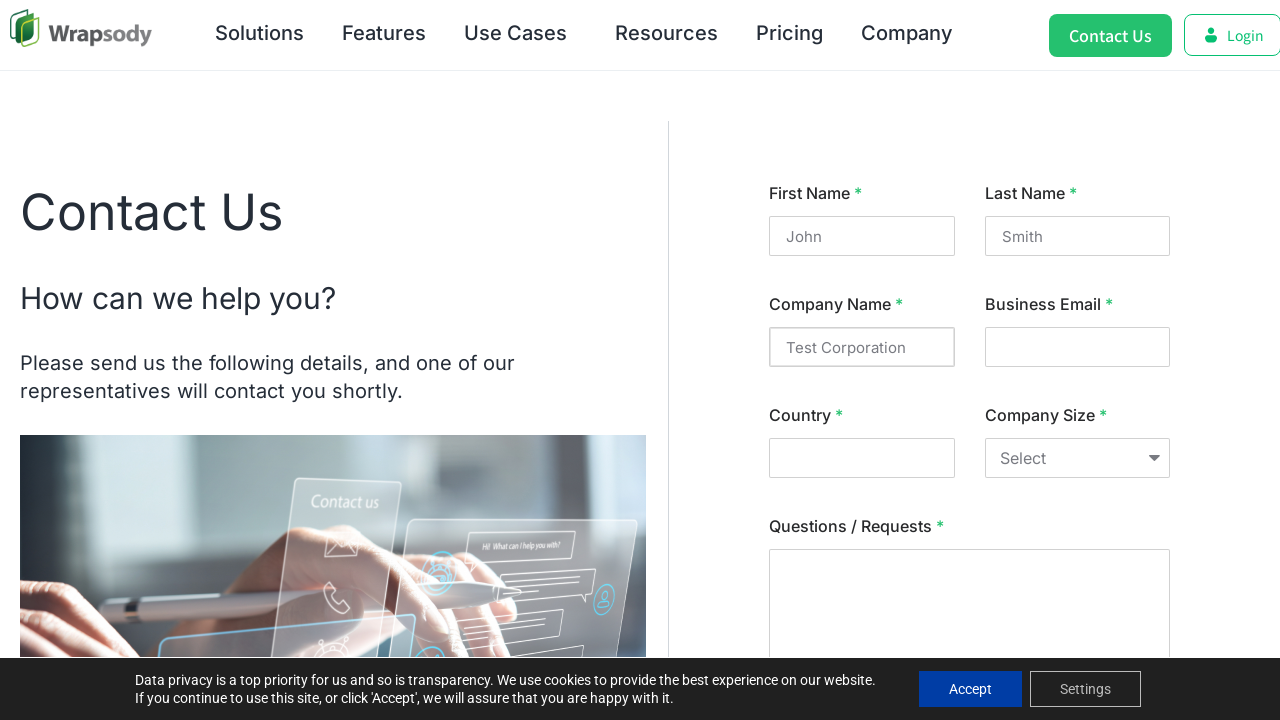

Clicked Business Email field at (1077, 347) on internal:label="Business Email"i
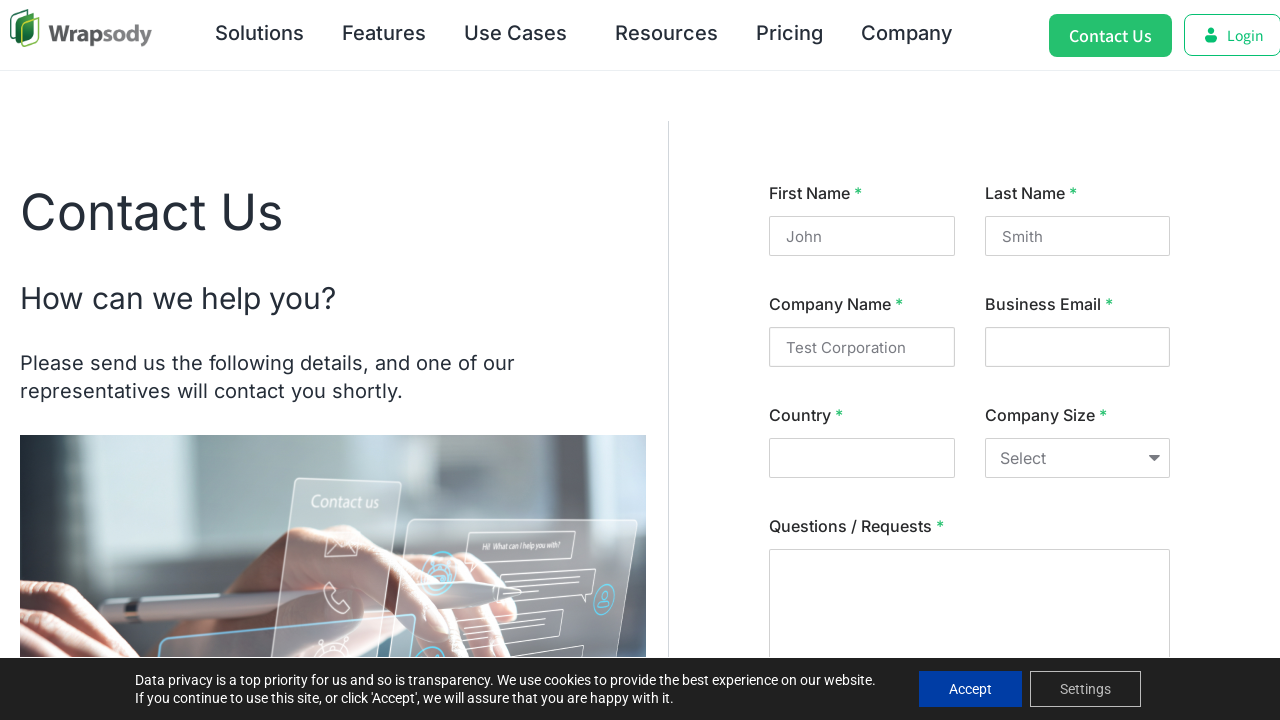

Filled Business Email with 'john.smith@testcorp.com' on internal:label="Business Email"i
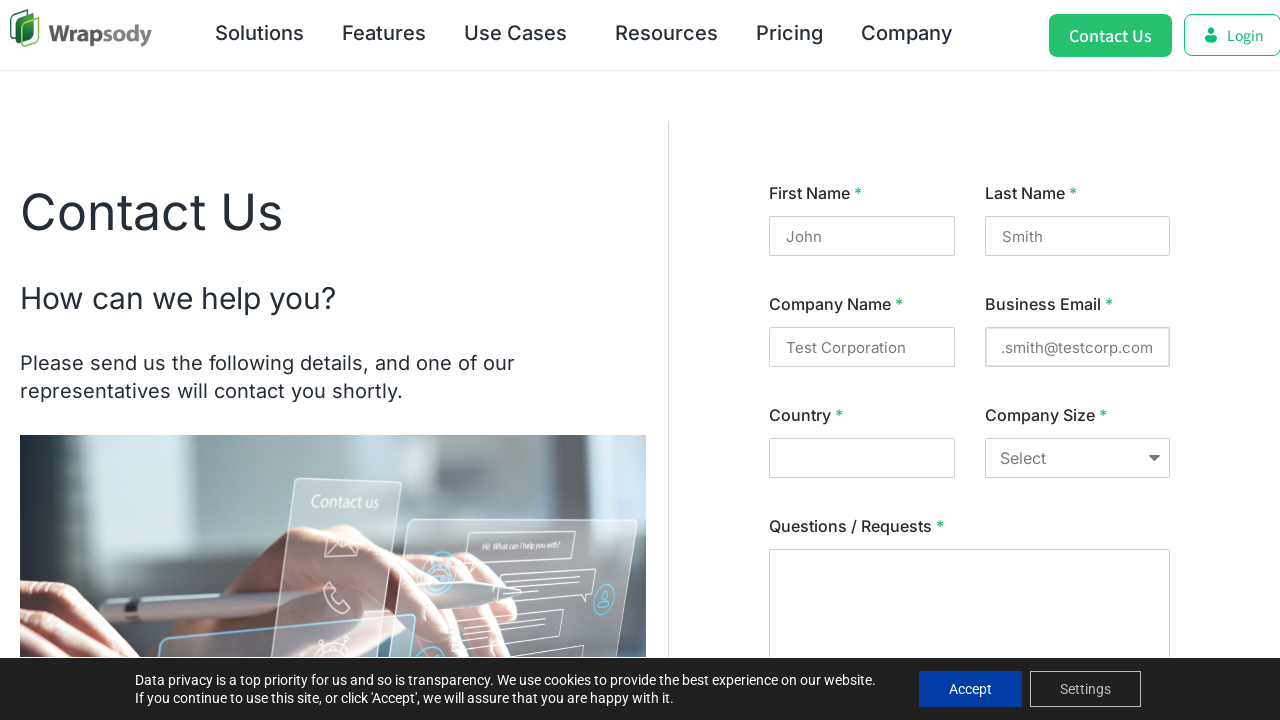

Clicked Country field at (862, 458) on internal:label="Country"i
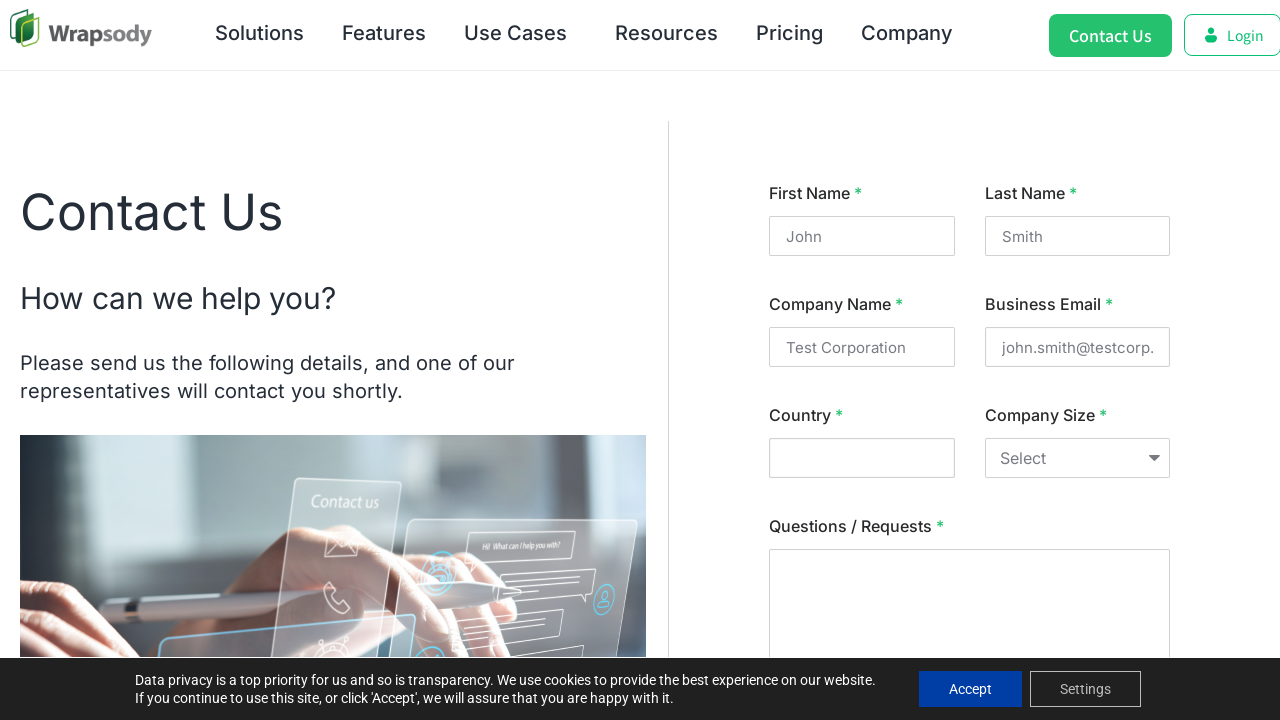

Filled Country with 'United States' on internal:label="Country"i
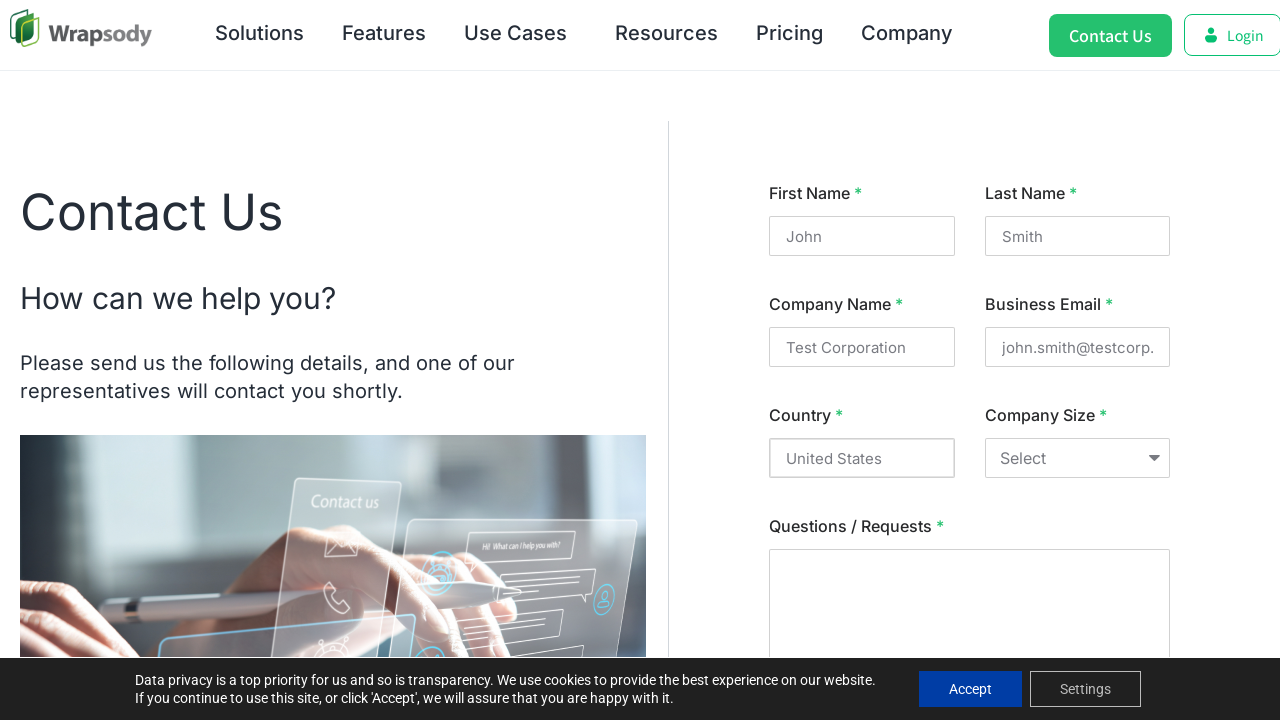

Selected Company Size option '2000+' on internal:label="Company Size"i
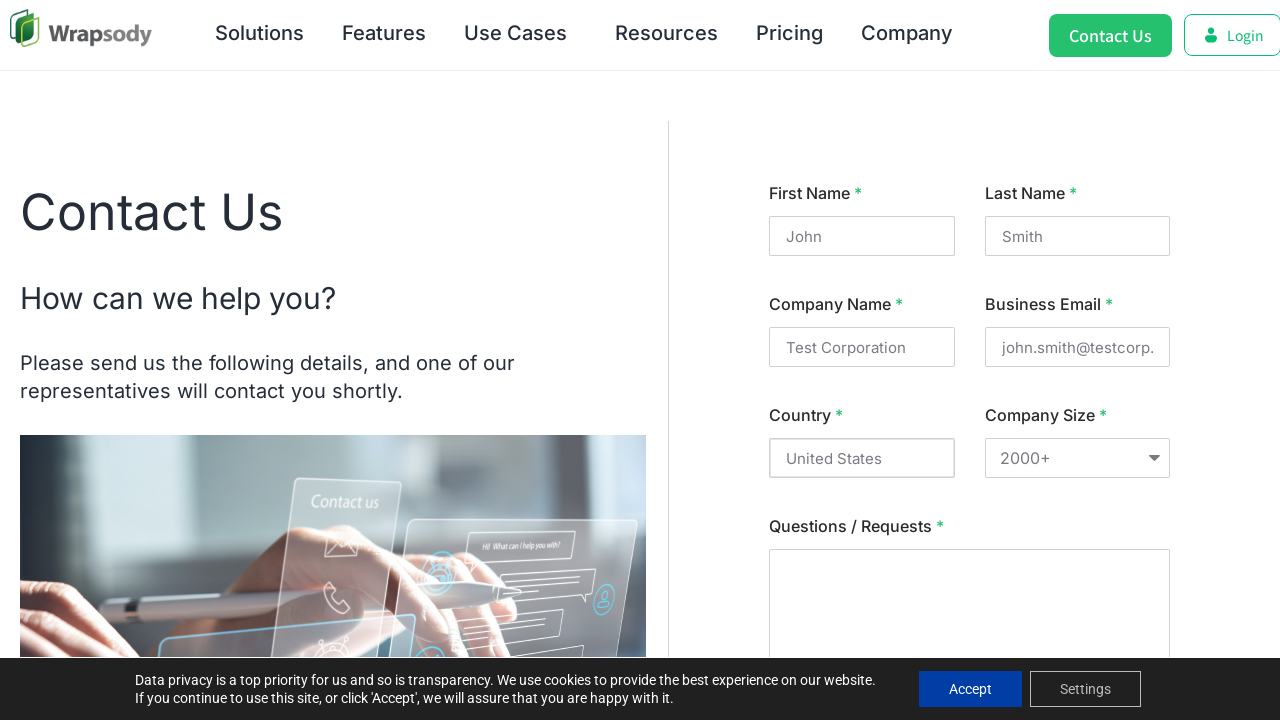

Clicked Questions / Requests field at (970, 618) on internal:label="Questions / Requests"i
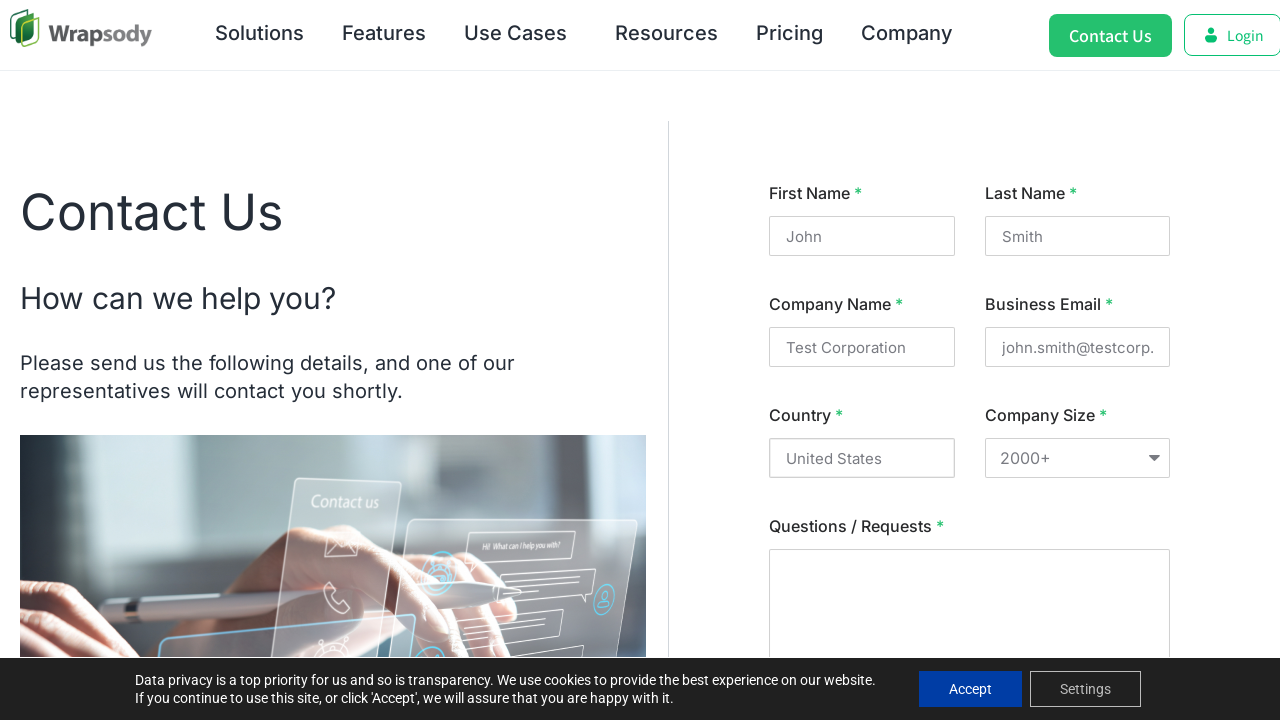

Filled Questions / Requests with service inquiry message on internal:label="Questions / Requests"i
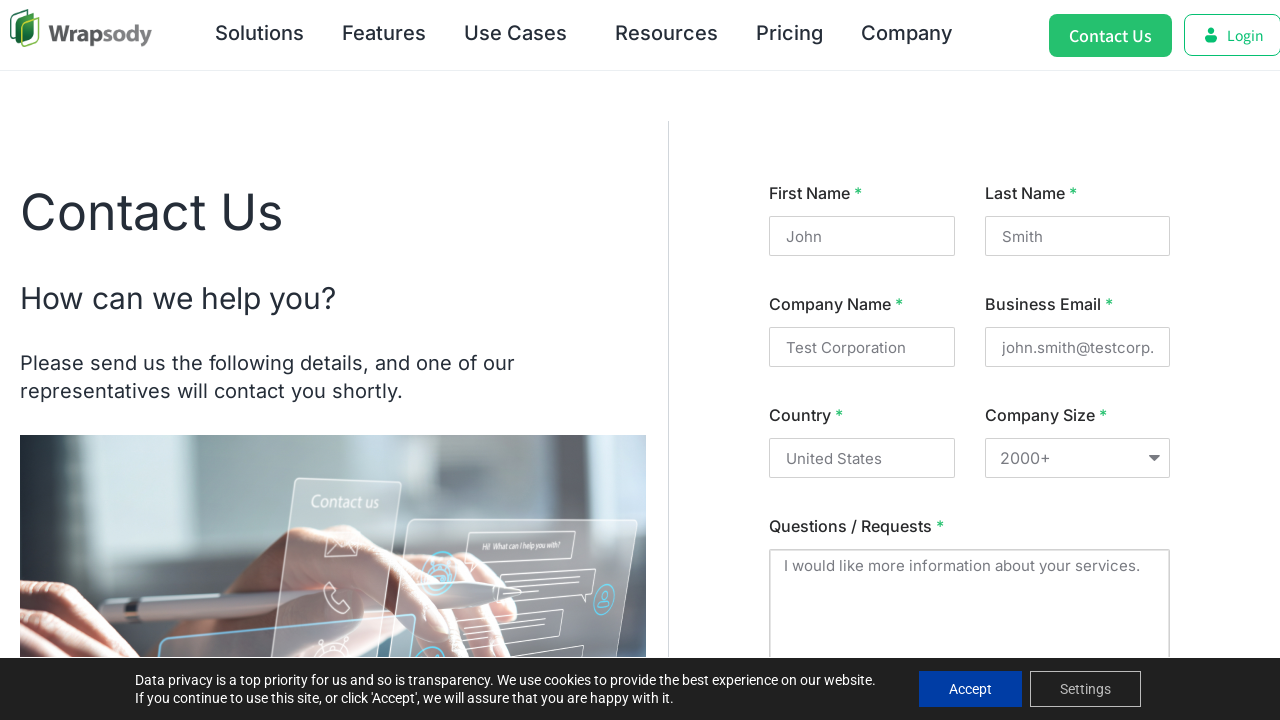

Clicked Terms of Service agreement checkbox at (782, 349) on internal:text="I agree to the Terms of"i
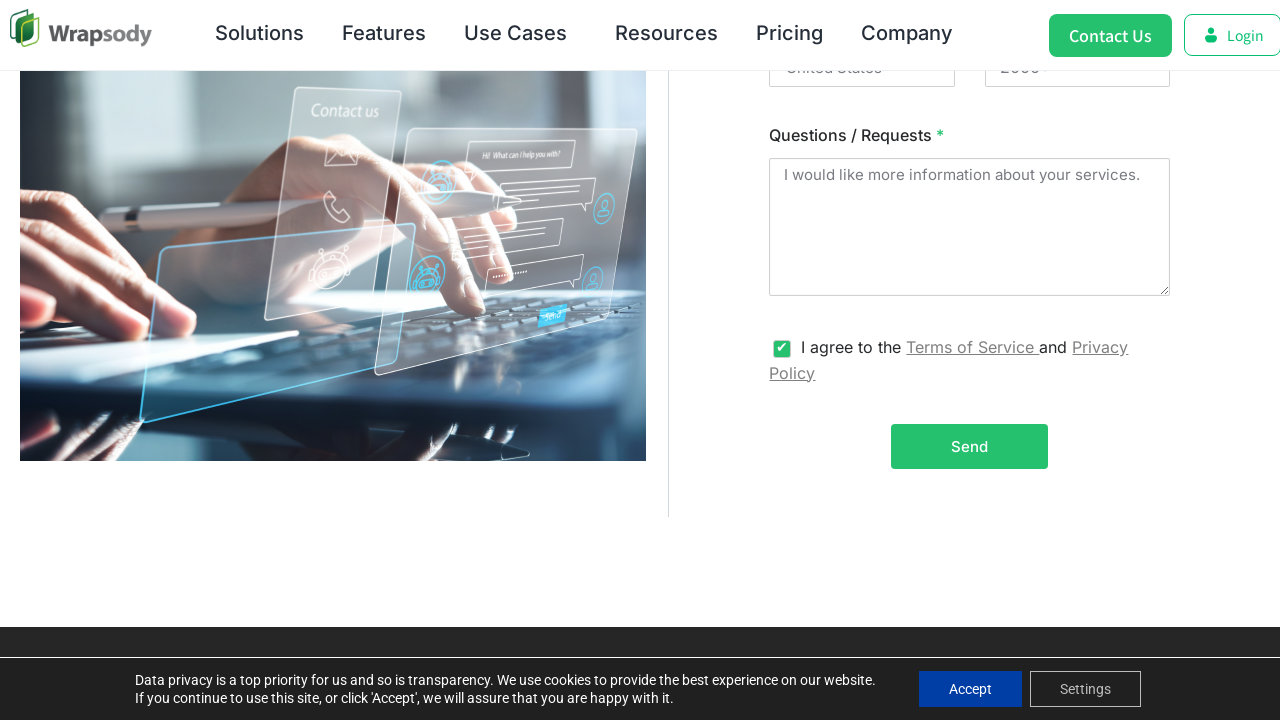

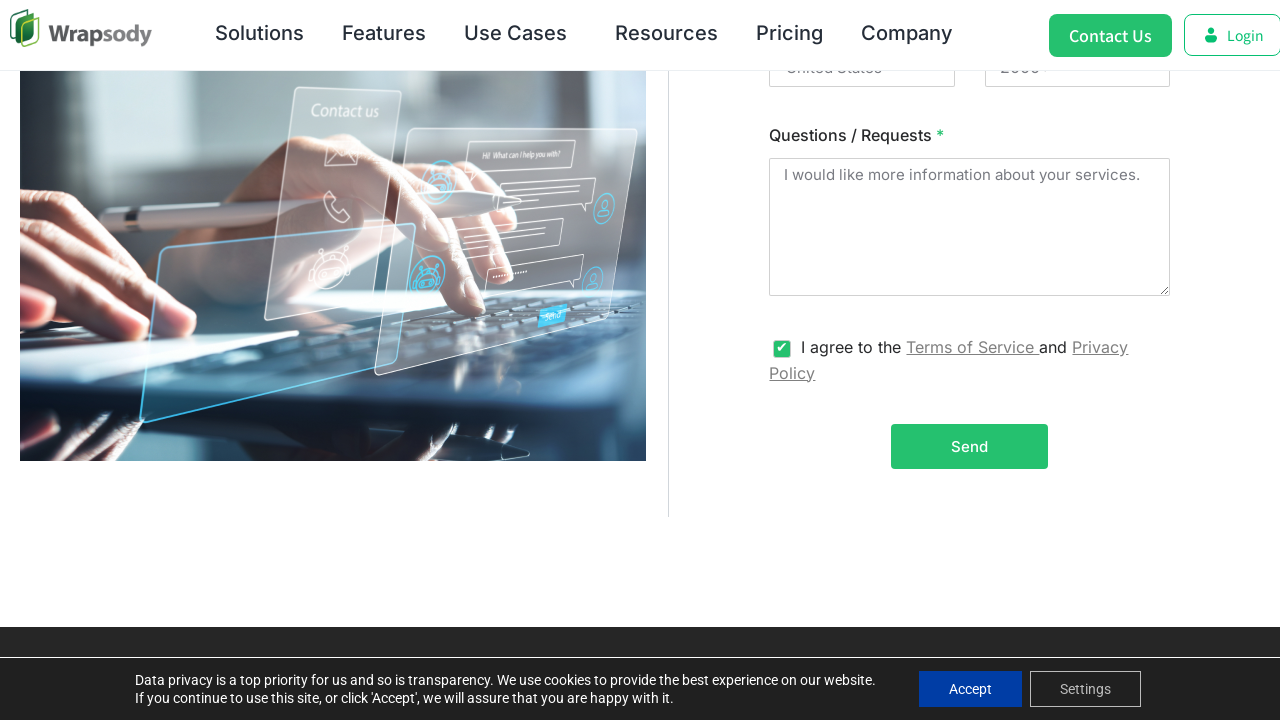